Tests dropdown menu interactions by performing right-click and double-click actions on dropdown elements

Starting URL: https://bonigarcia.dev/selenium-webdriver-java/

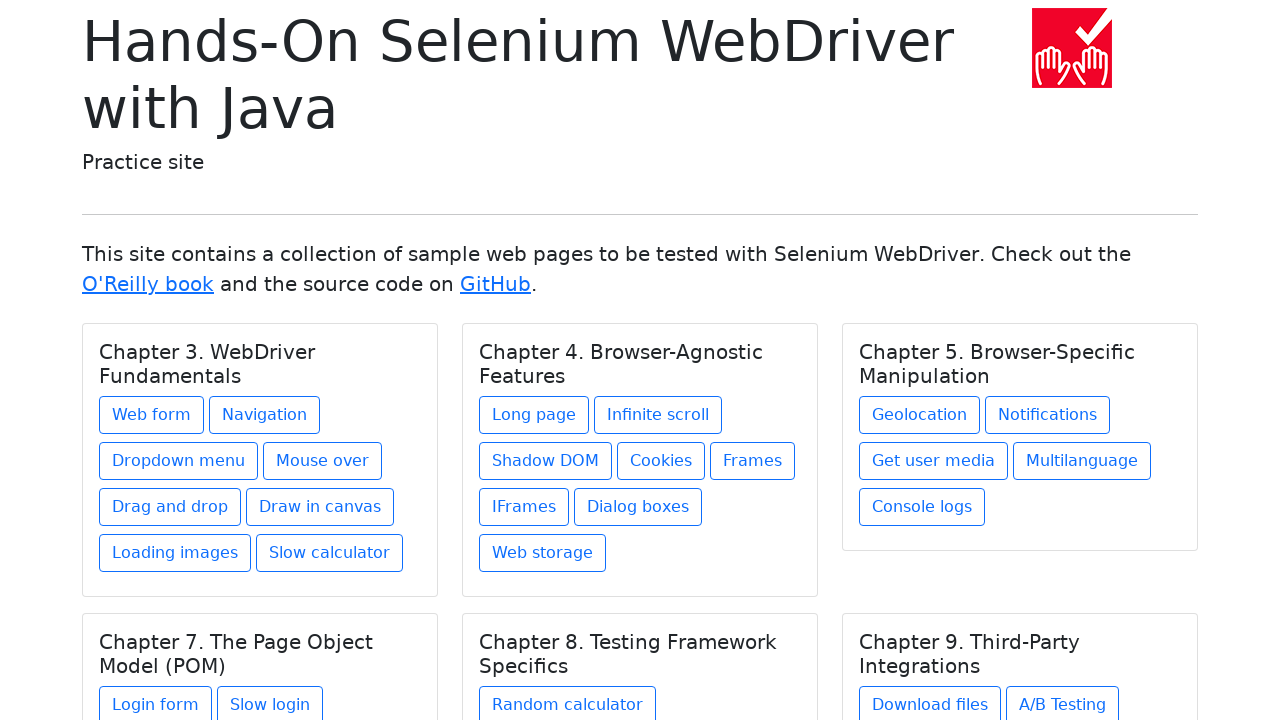

Clicked on the Dropdown Menu page link at (178, 461) on a[href='dropdown-menu.html']
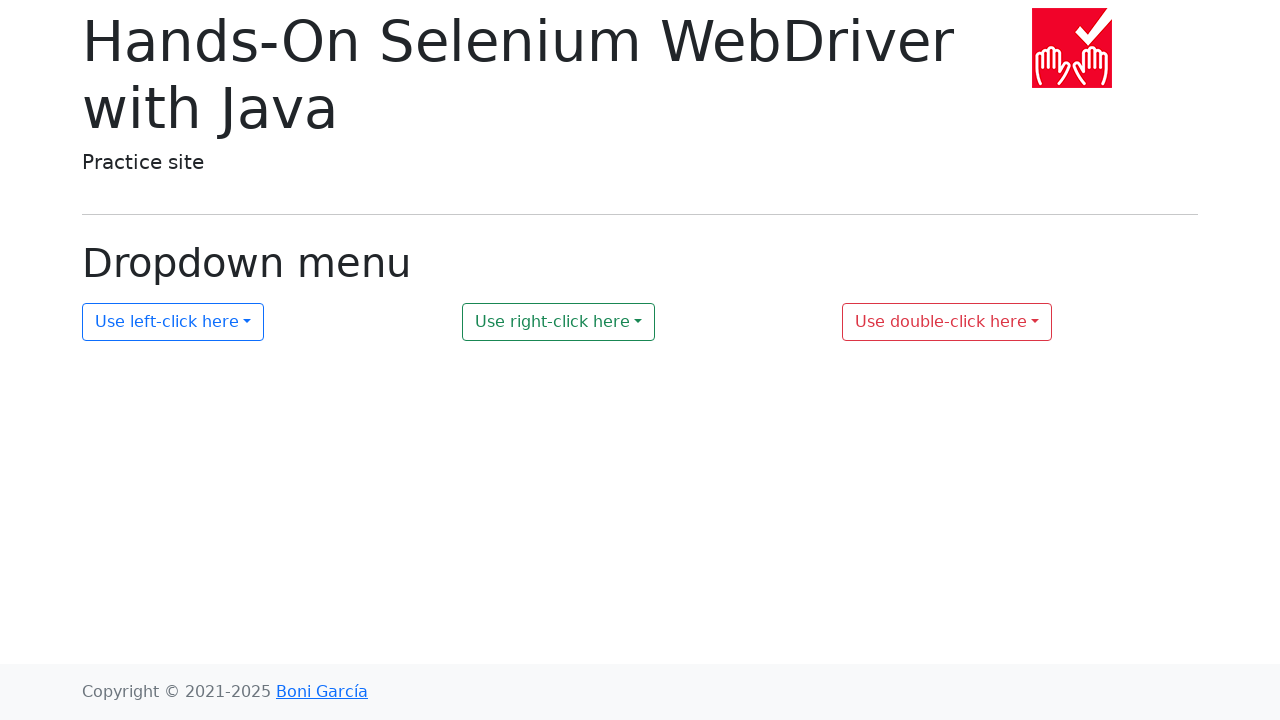

Waited for dropdown menu elements to load
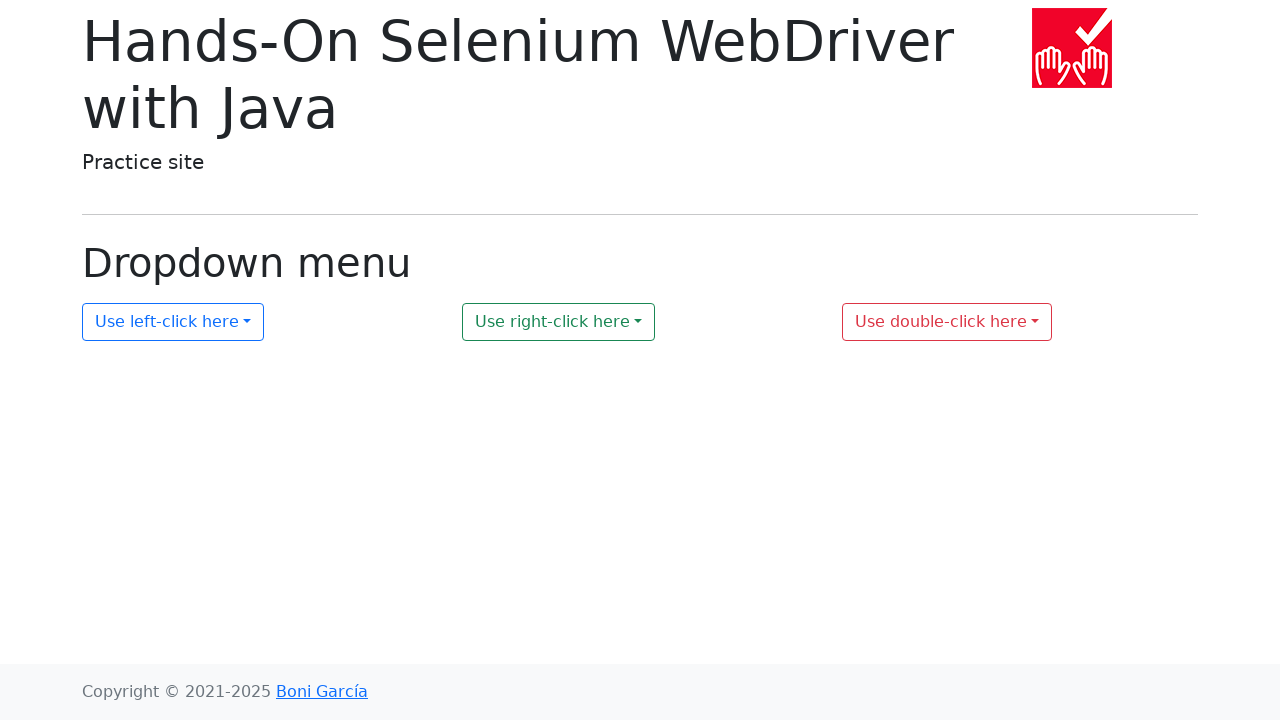

Performed right-click on dropdown 2 at (559, 322) on #my-dropdown-2
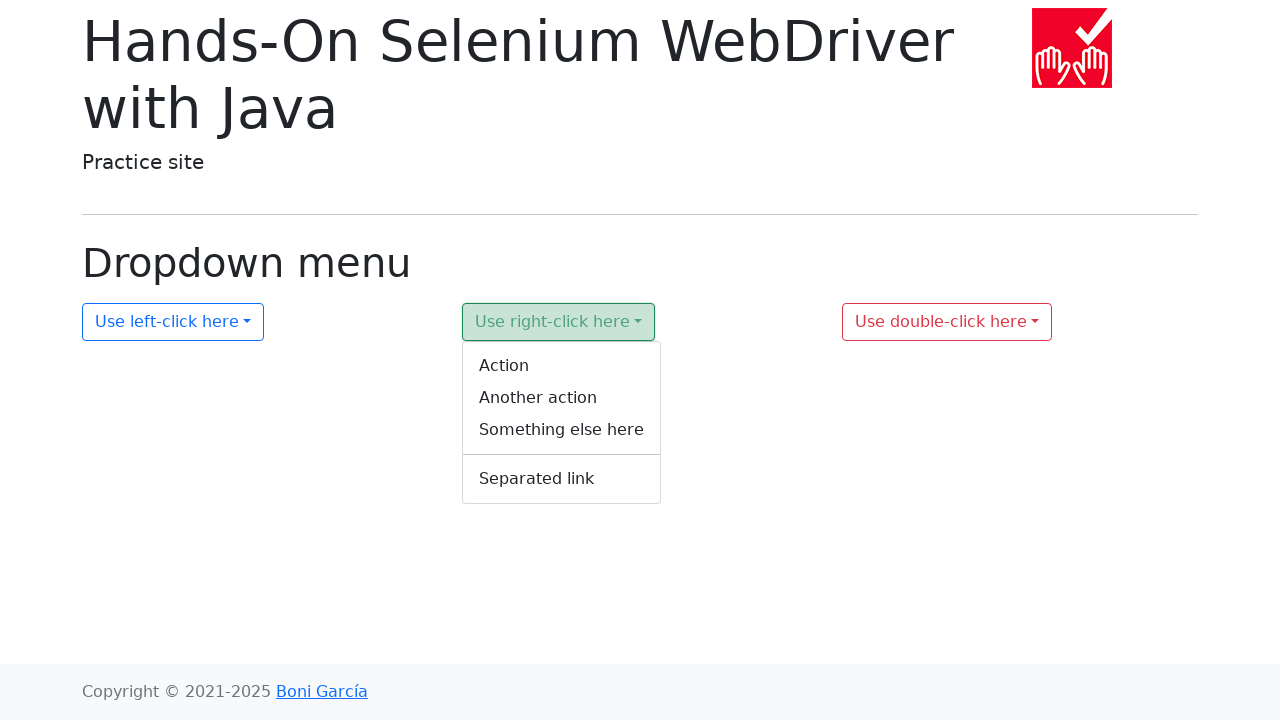

Waited for context menu 2 to appear
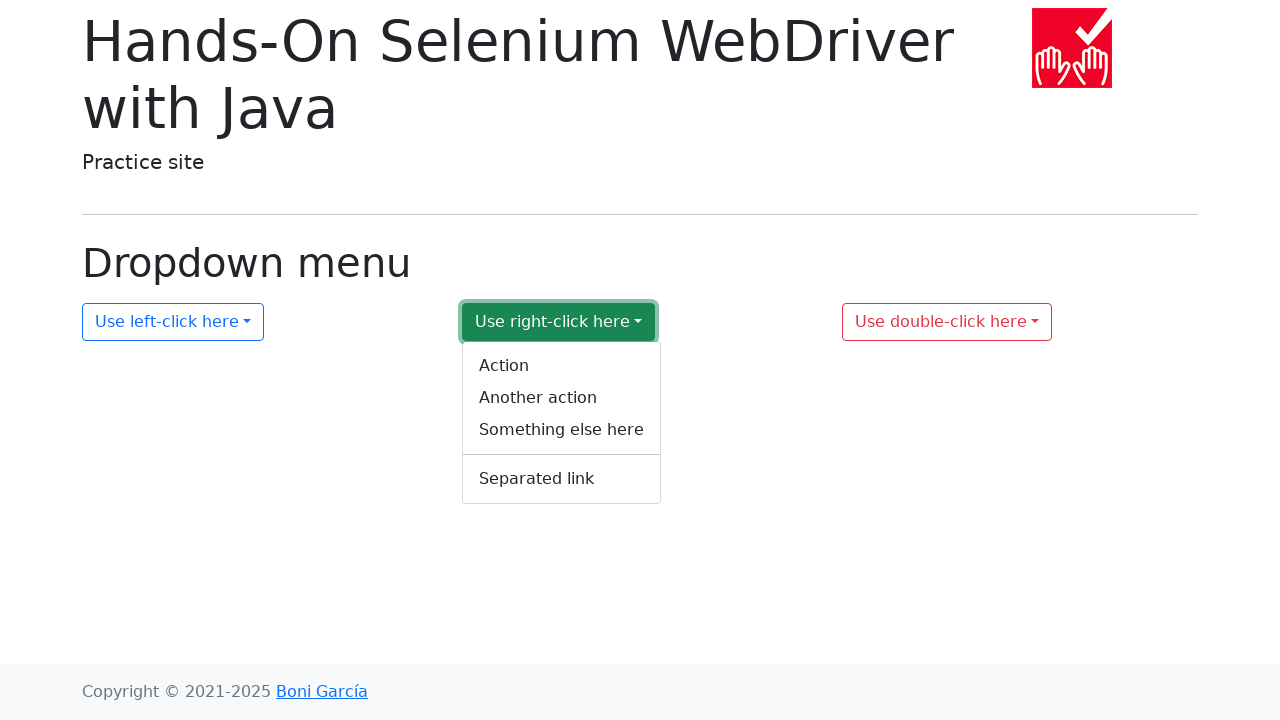

Performed double-click on dropdown 3 at (947, 322) on #my-dropdown-3
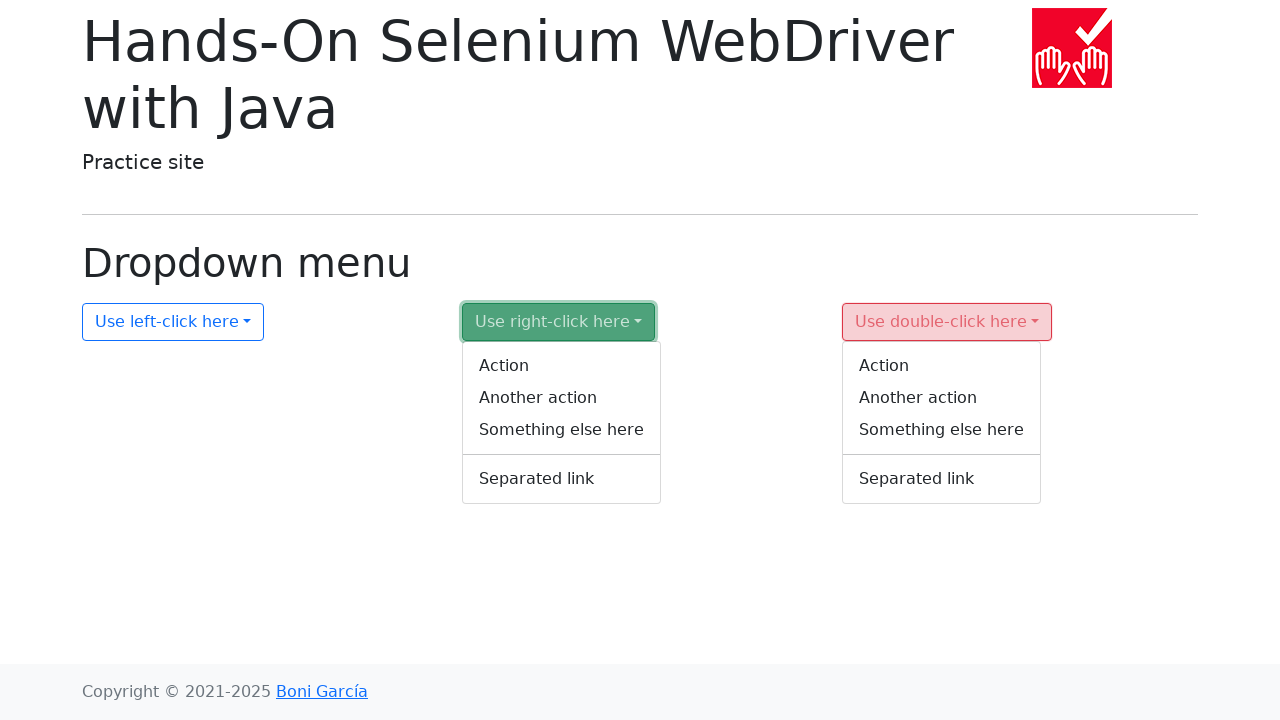

Waited for context menu 3 to appear
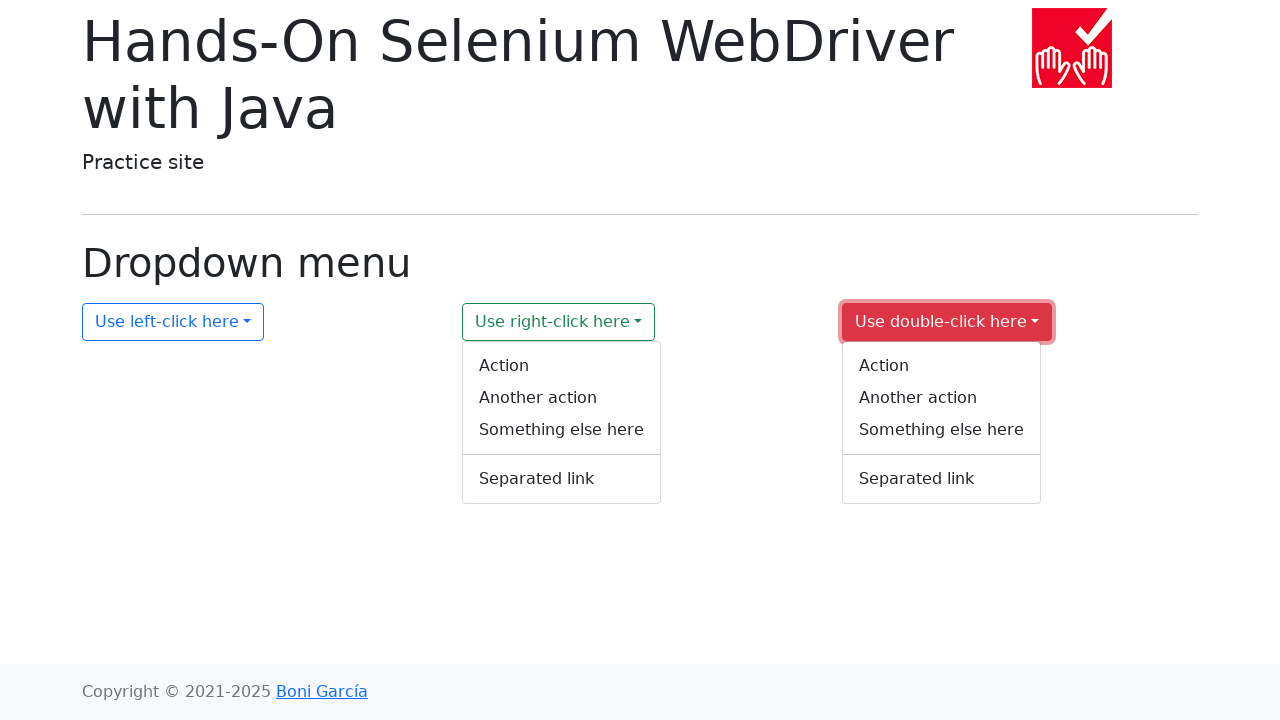

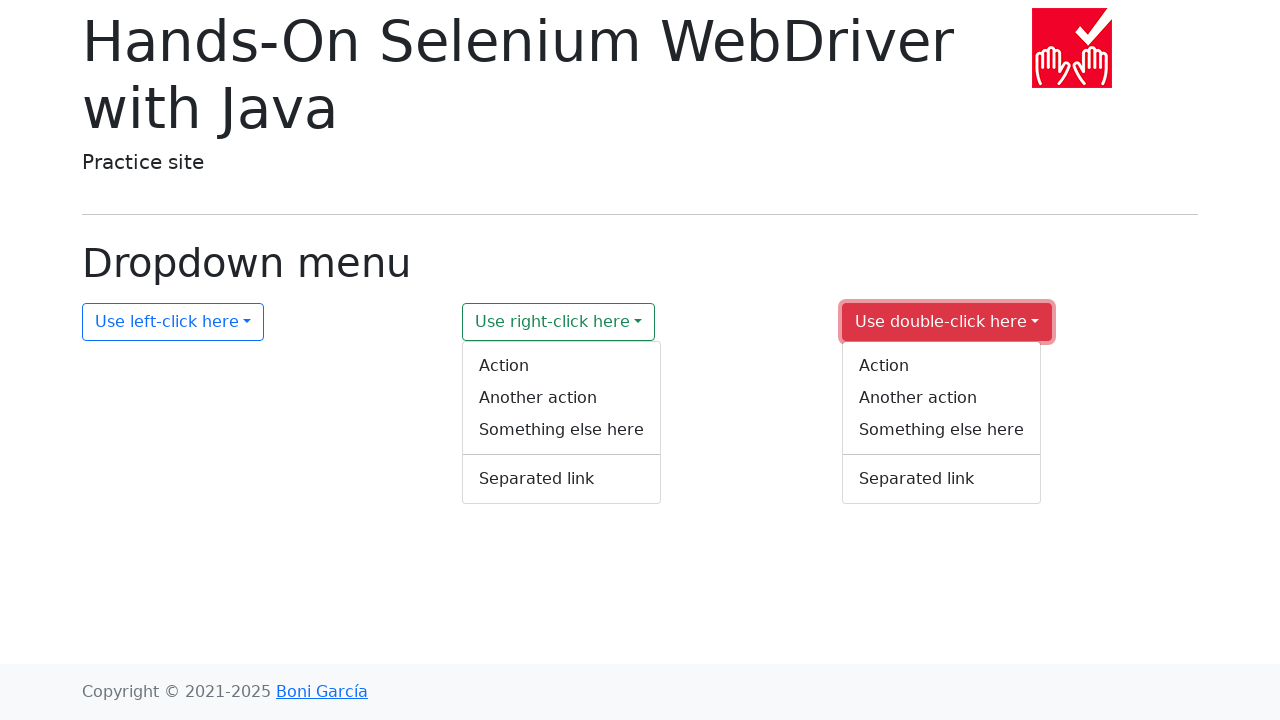